Tests a todo list application by checking existing items, adding a new todo item, and verifying the add button functionality

Starting URL: https://lambdatest.github.io/sample-todo-app/

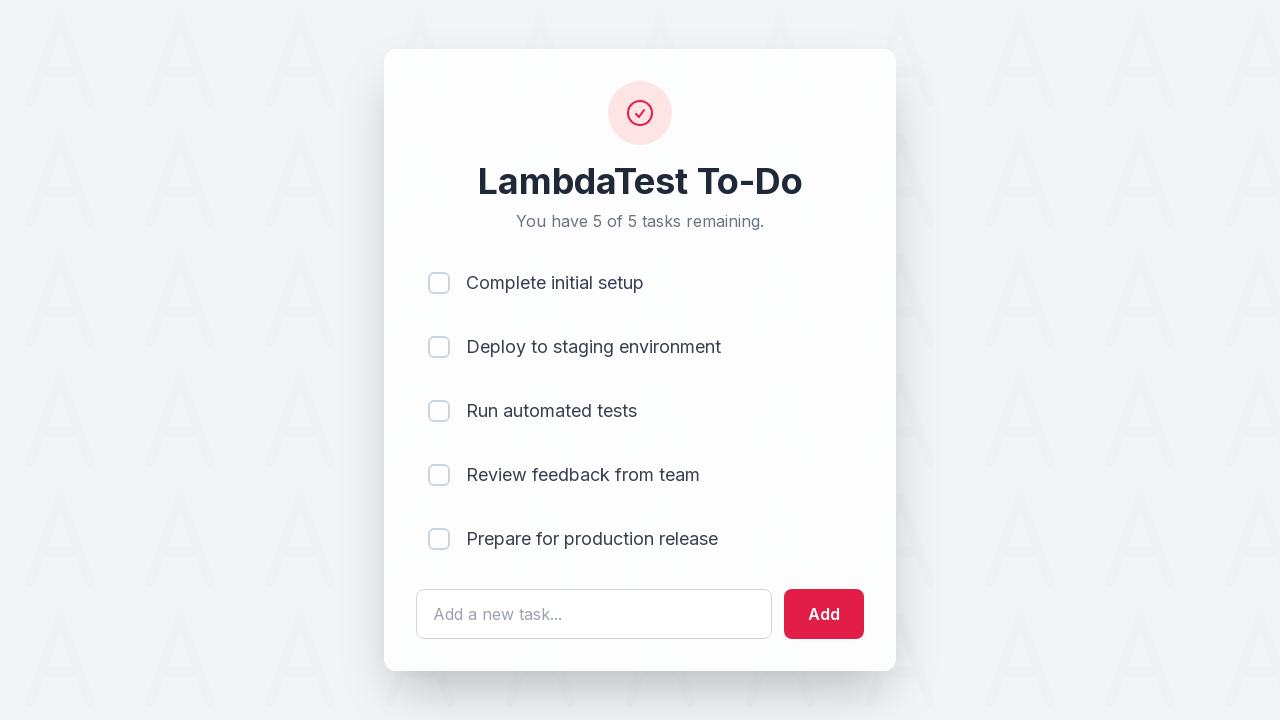

Waited for the todo list to load
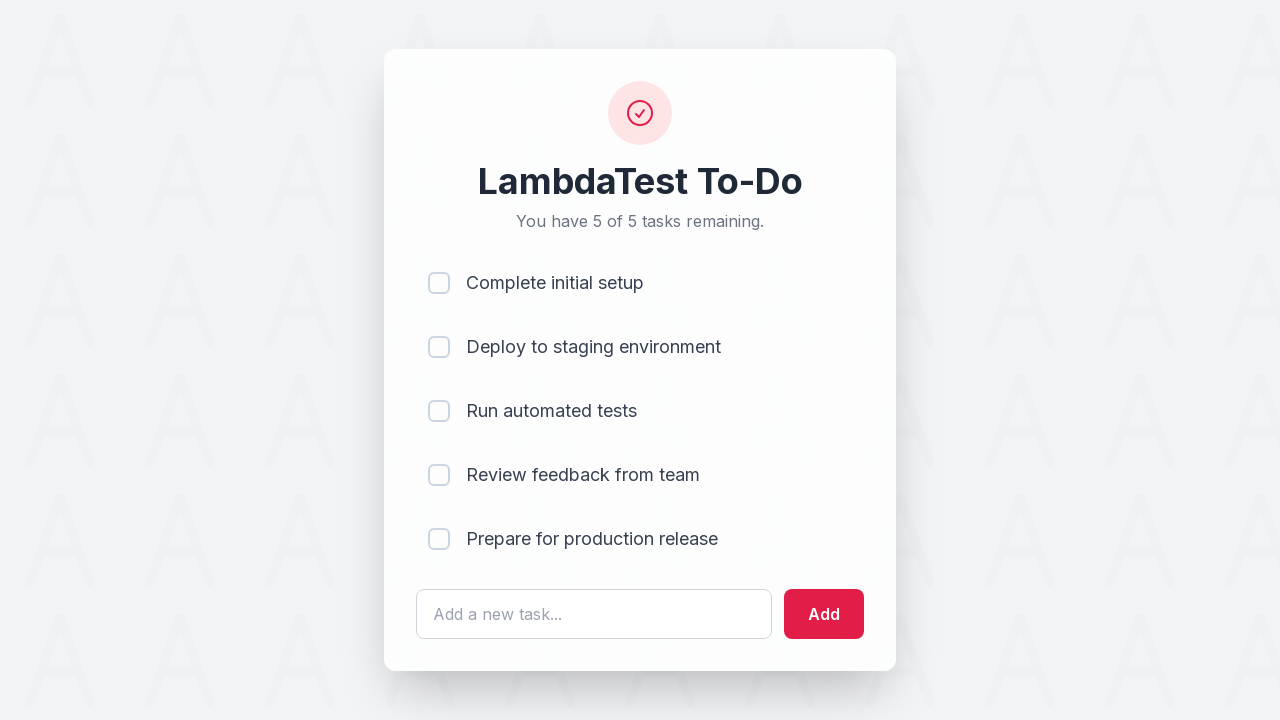

Checked first todo item at (439, 283) on body > div > div > div > ul > li:nth-child(1) > input
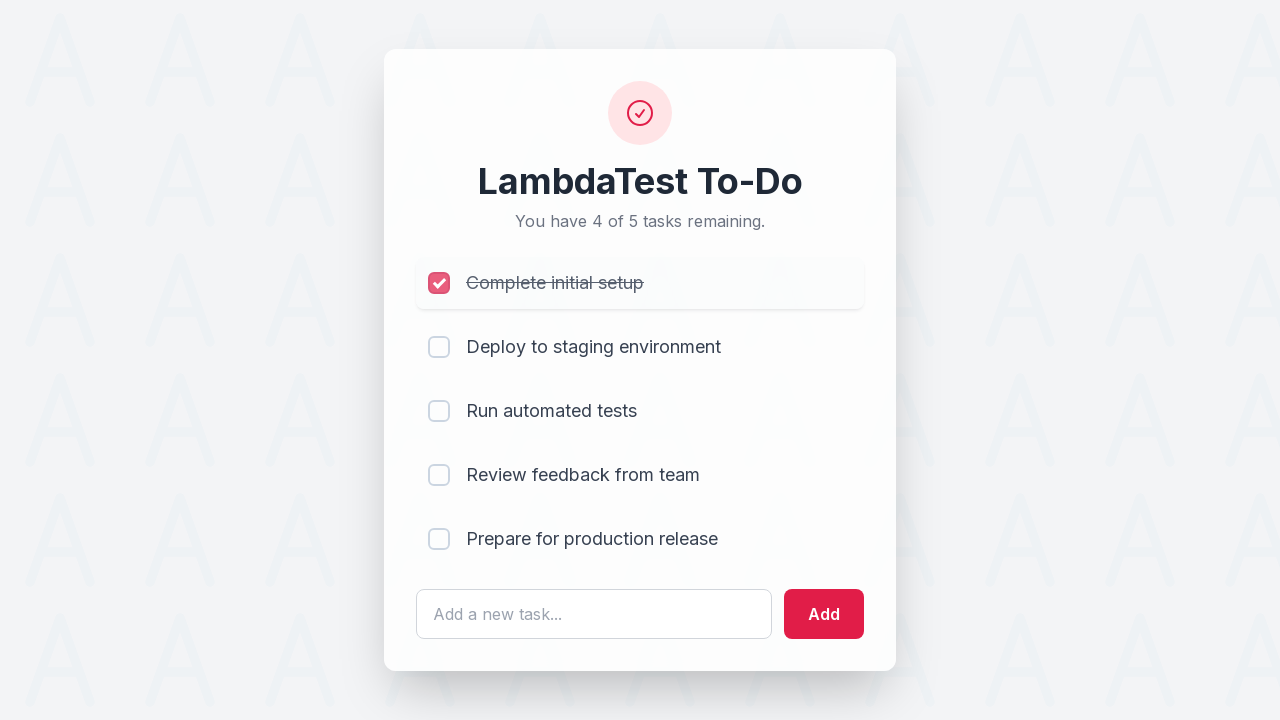

Checked second todo item at (439, 347) on body > div > div > div > ul > li:nth-child(2) > input
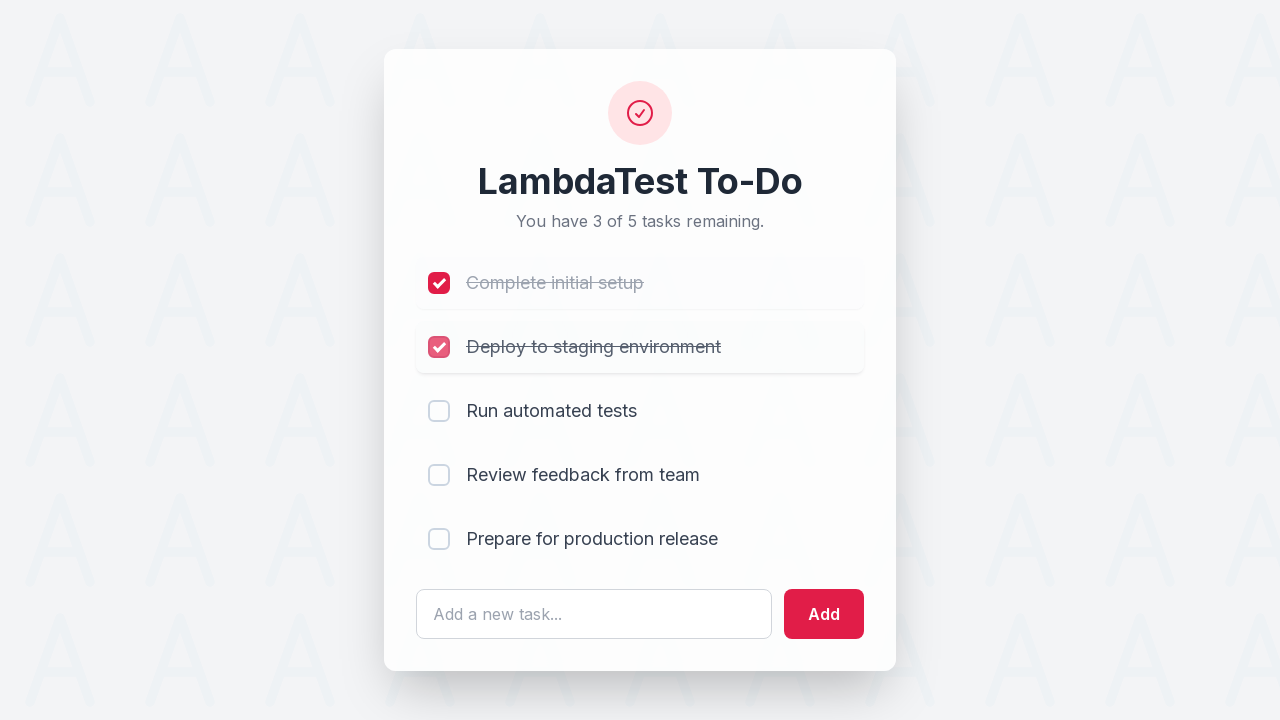

Checked fourth todo item at (439, 475) on body > div > div > div > ul > li:nth-child(4) > input
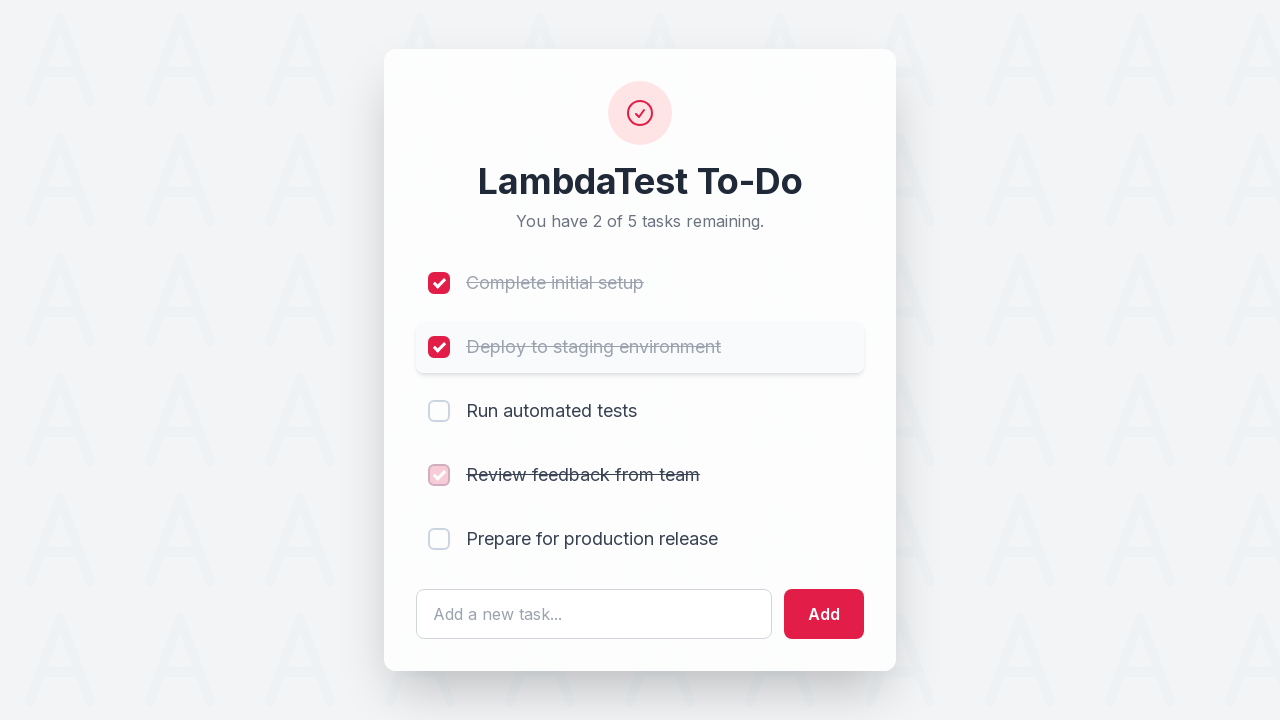

Filled todo input field with 'new item added' on #sampletodotext
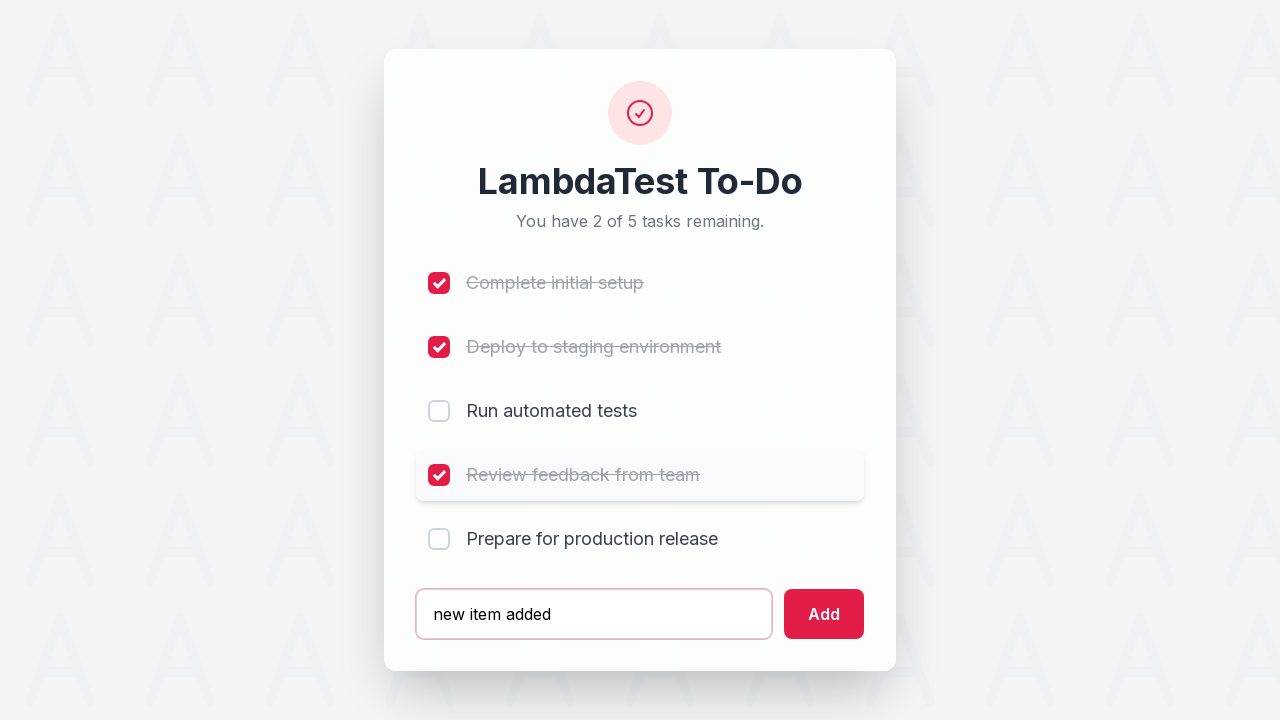

Clicked the add button to create new todo item at (824, 614) on #addbutton
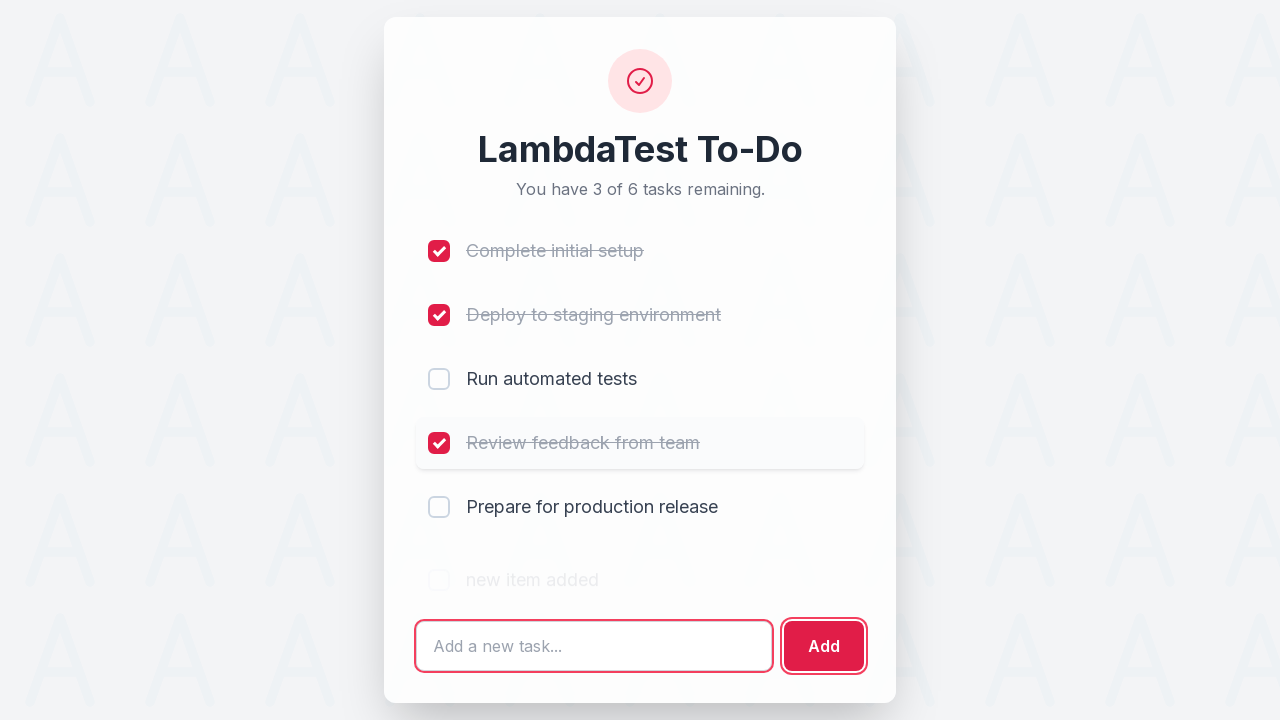

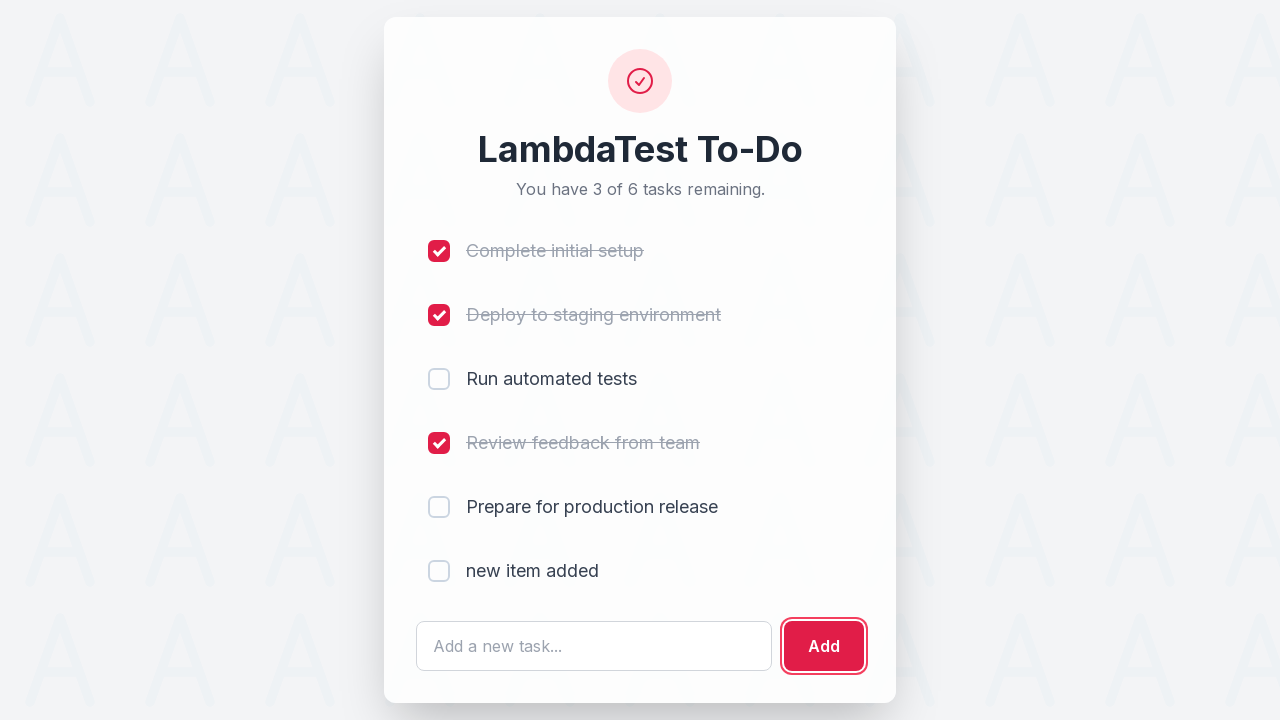